Tests filling the first name field on the practice form and verifies the input value

Starting URL: https://demoqa.com/automation-practice-form

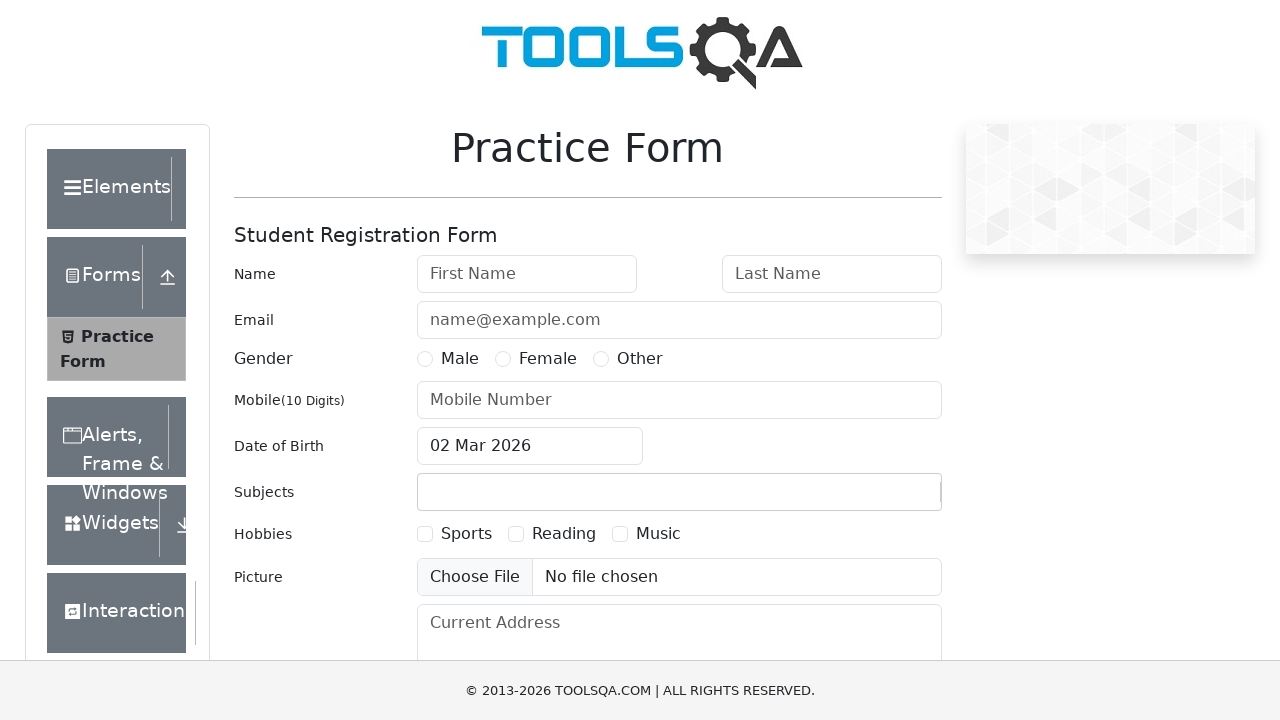

Filled first name field with 'Alexey' on #firstName
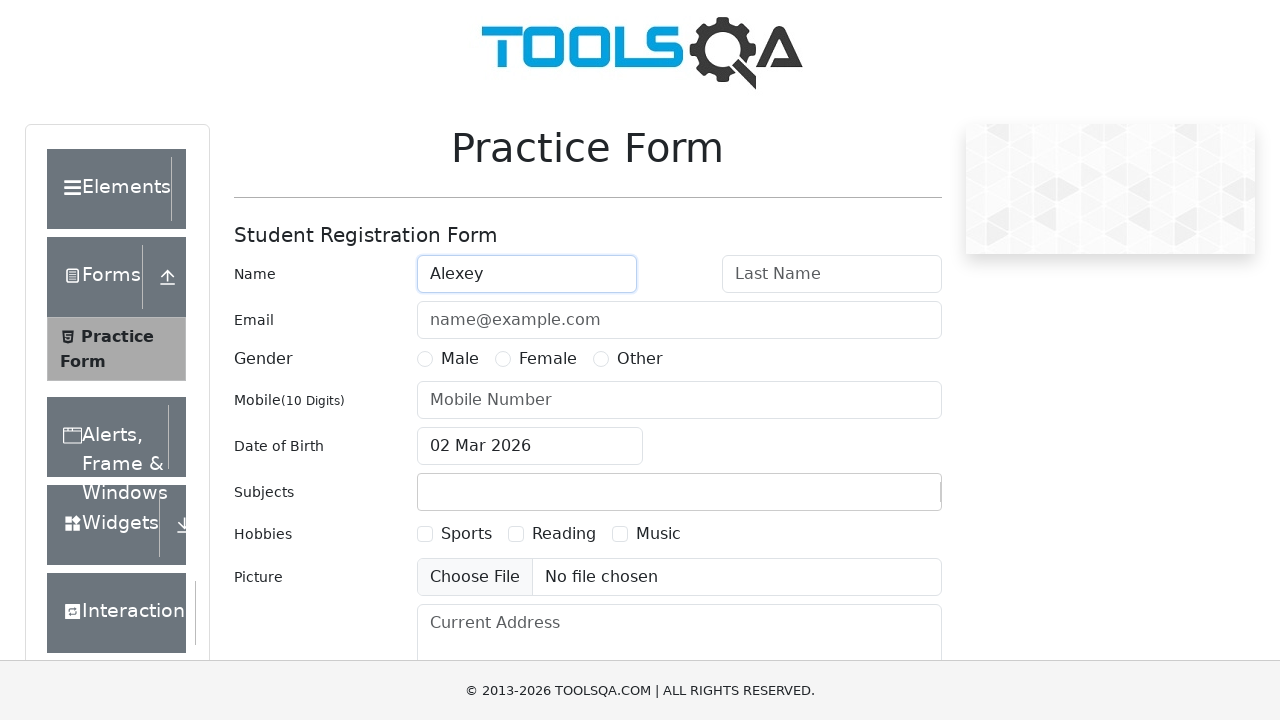

Verified first name field contains 'Alexey'
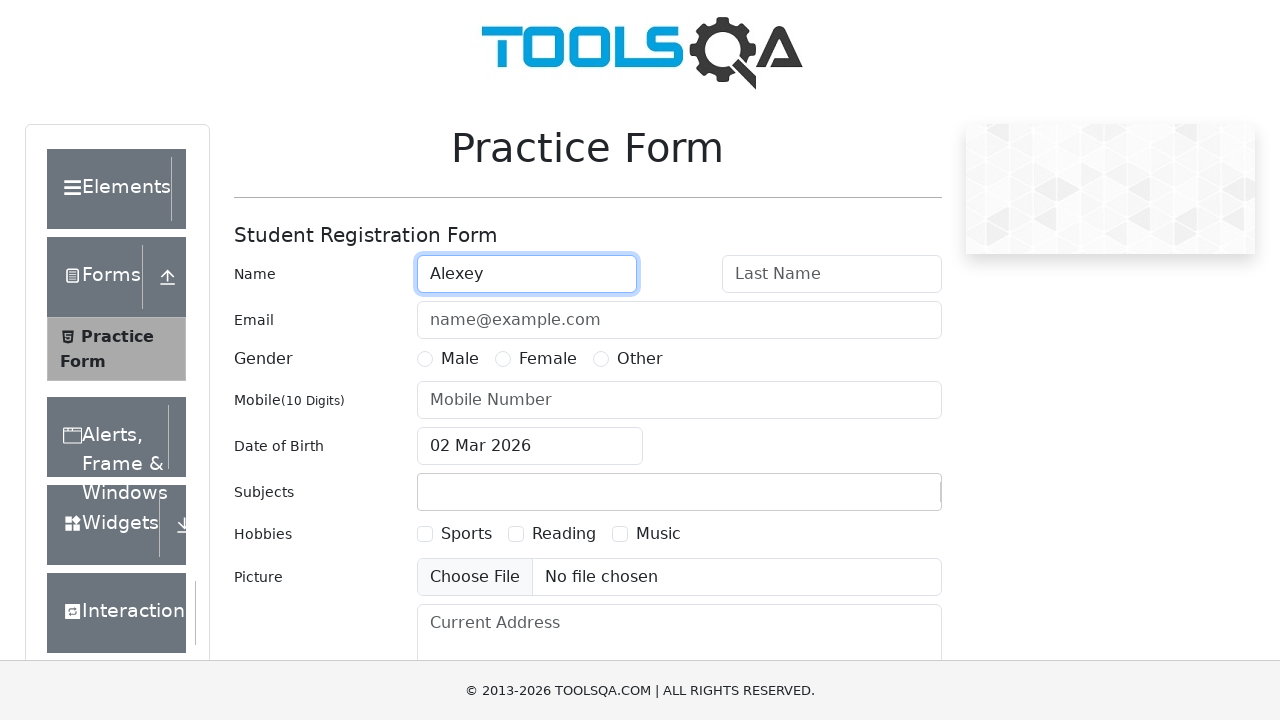

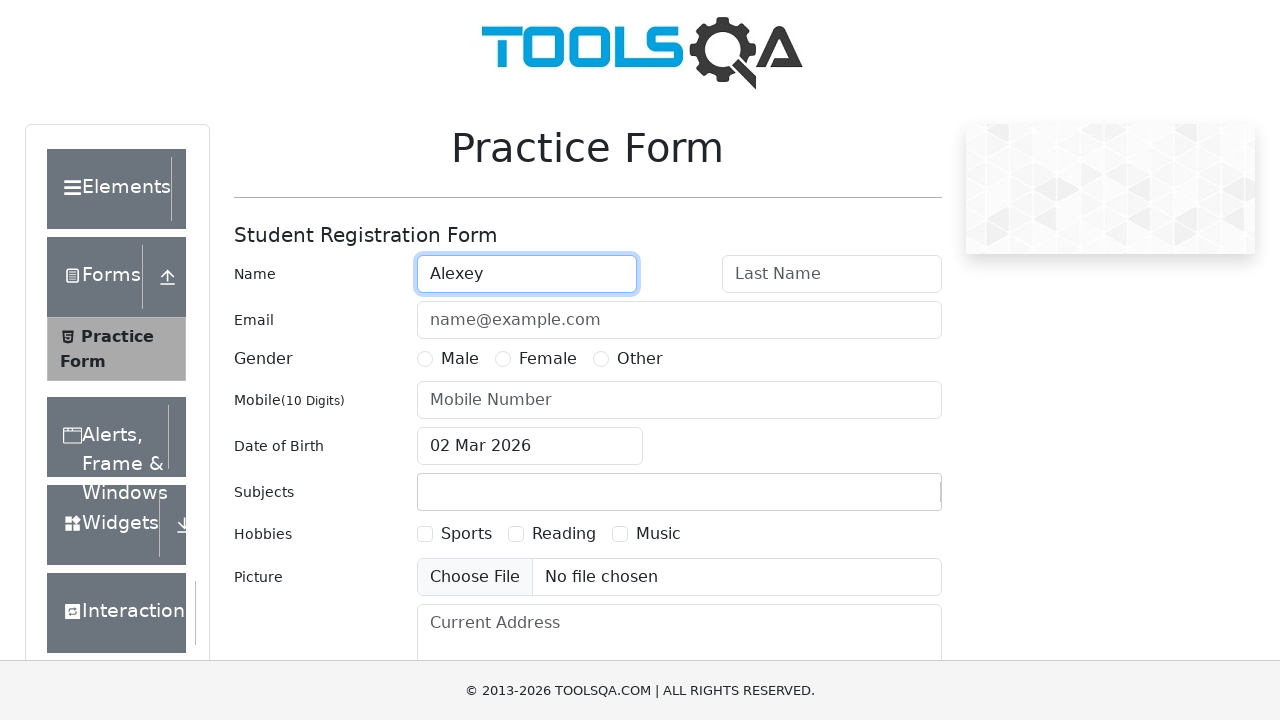